Tests form submission with invalid email format ($ instead of @) to verify email validation.

Starting URL: https://demoqa.com/automation-practice-form

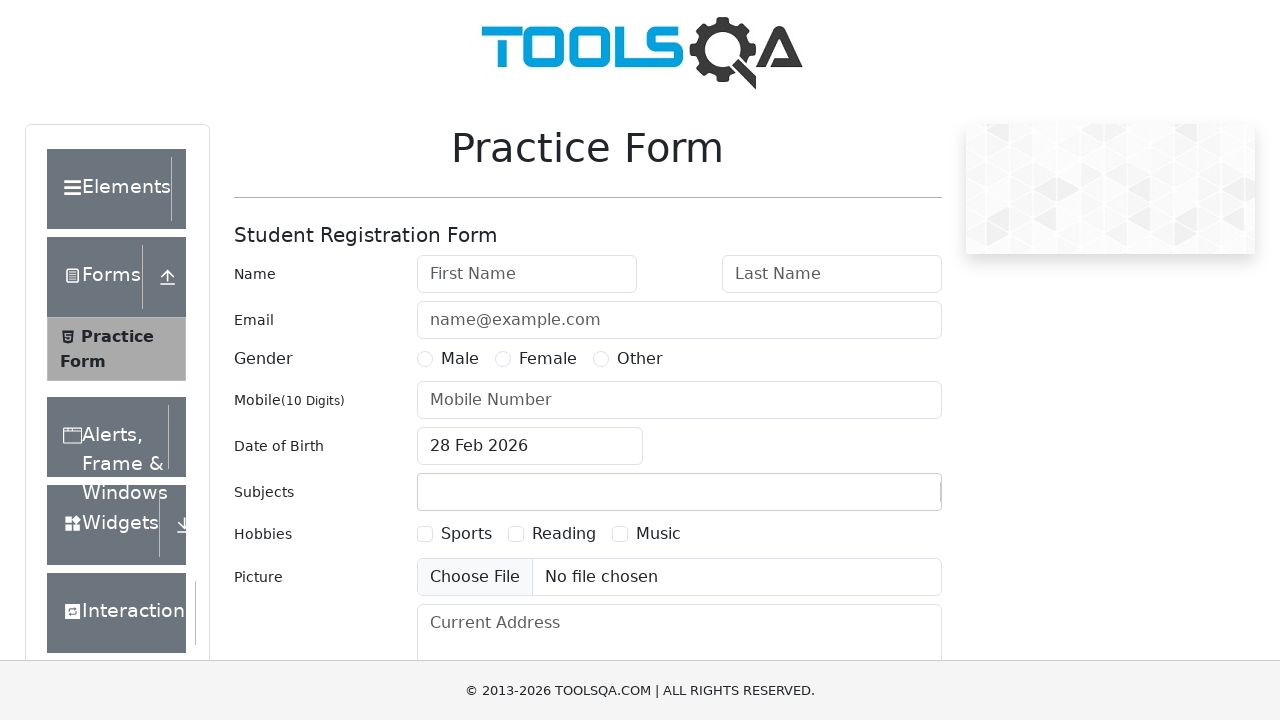

Filled firstName field with 'Iftekhar' on #firstName
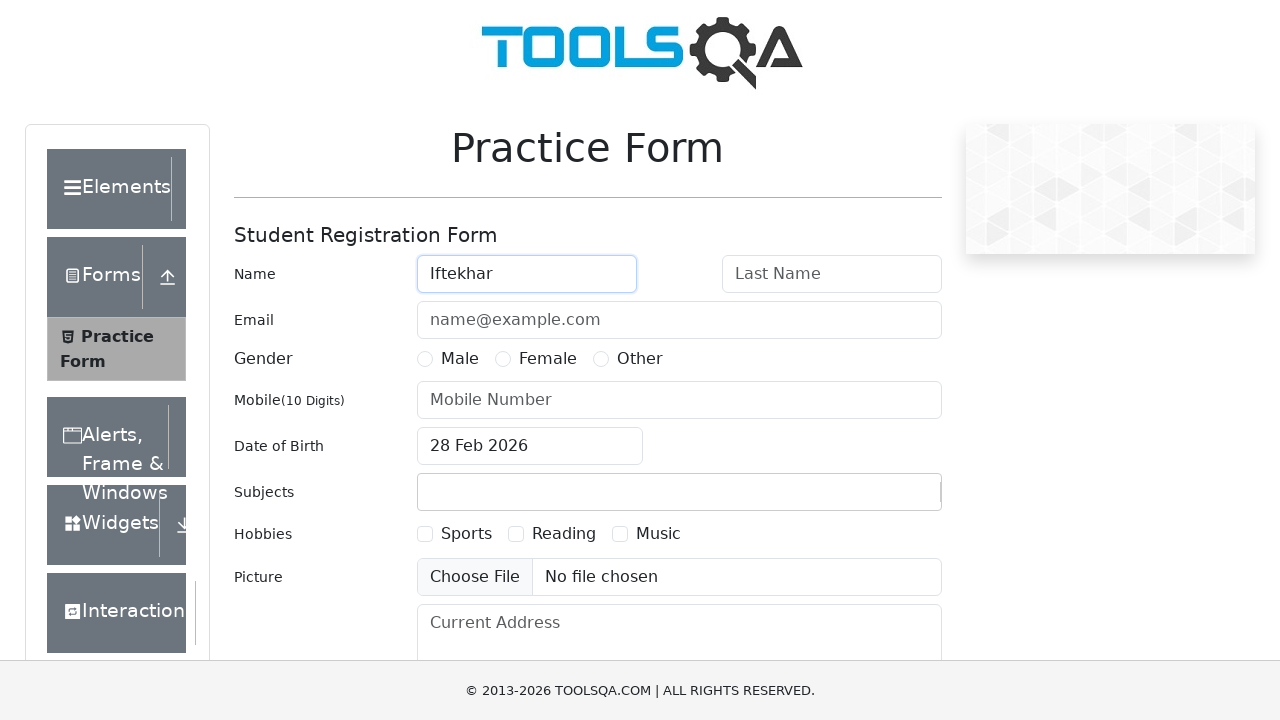

Filled lastName field with 'Hasan' on #lastName
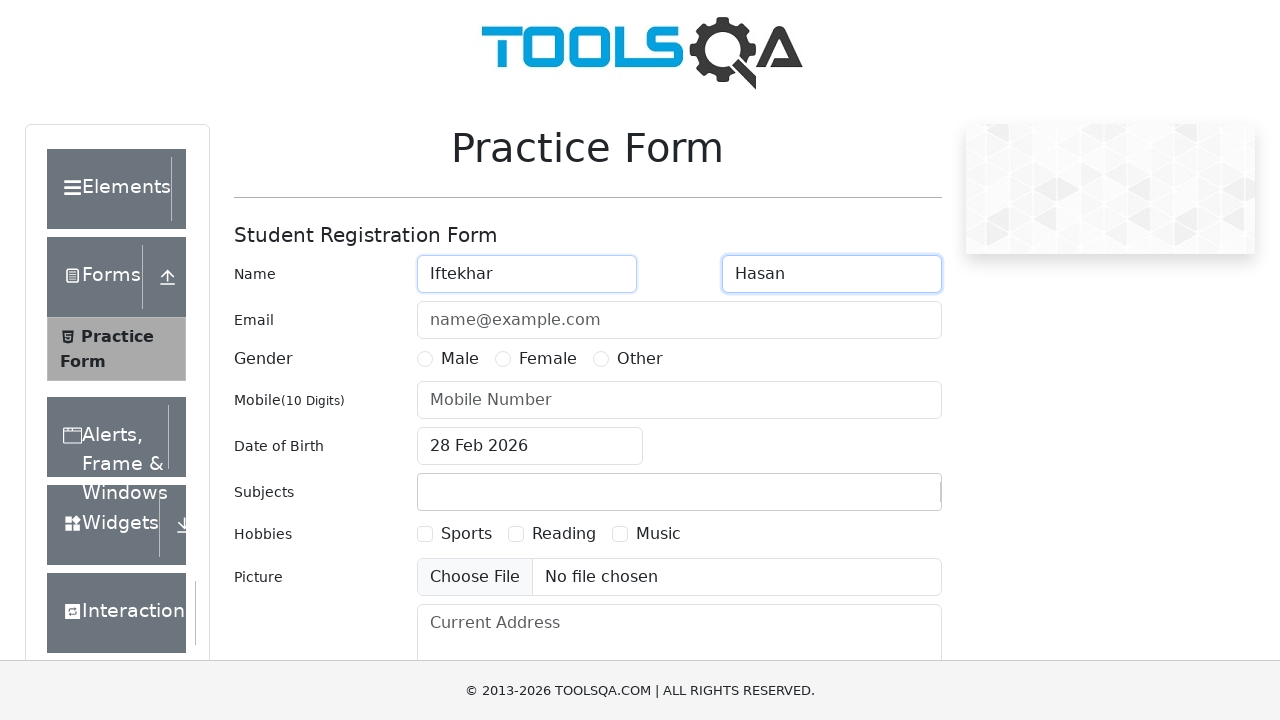

Filled email field with invalid format using '$' instead of '@' on #userEmail
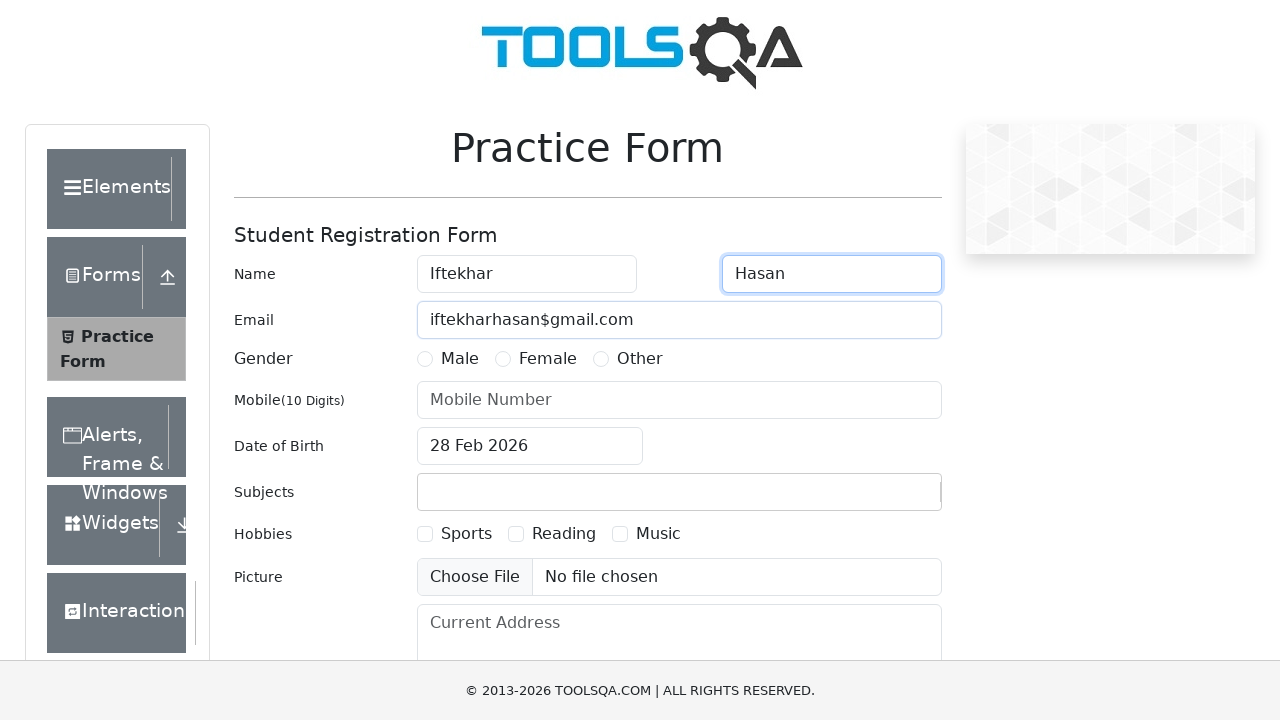

Selected Male gender radio button at (460, 359) on label[for='gender-radio-1']
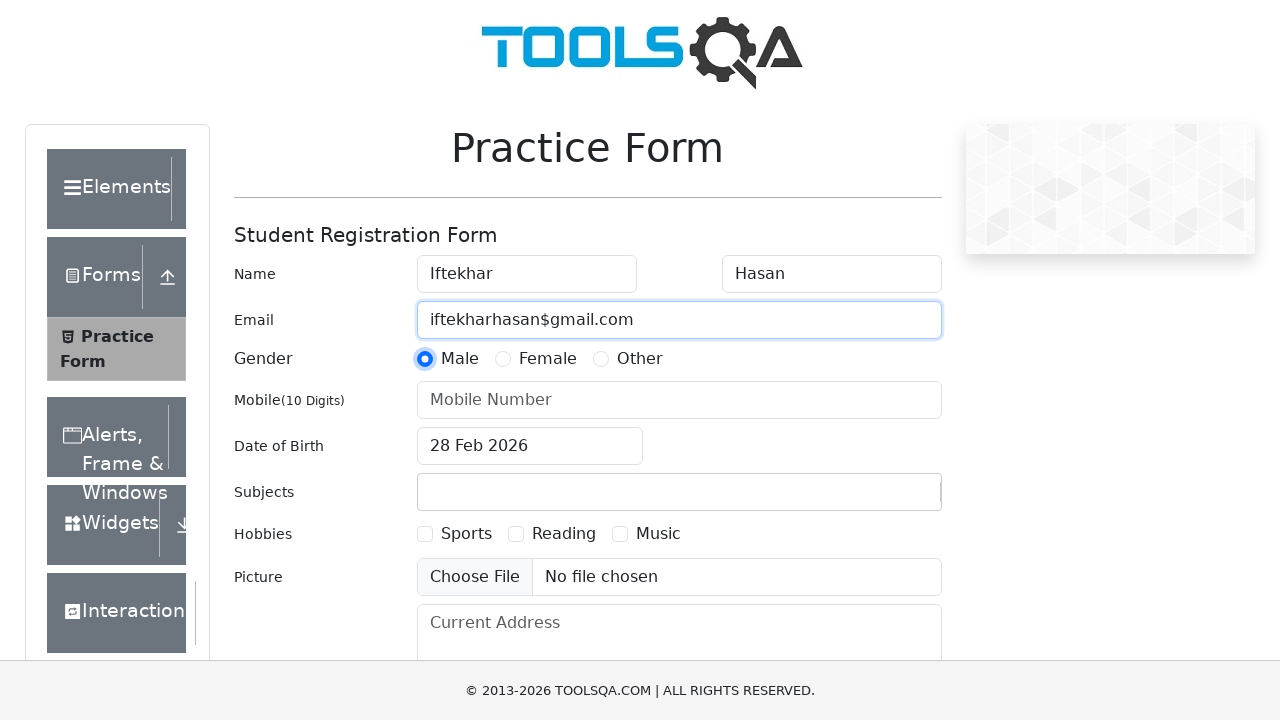

Filled mobile number field with '1812794985' on #userNumber
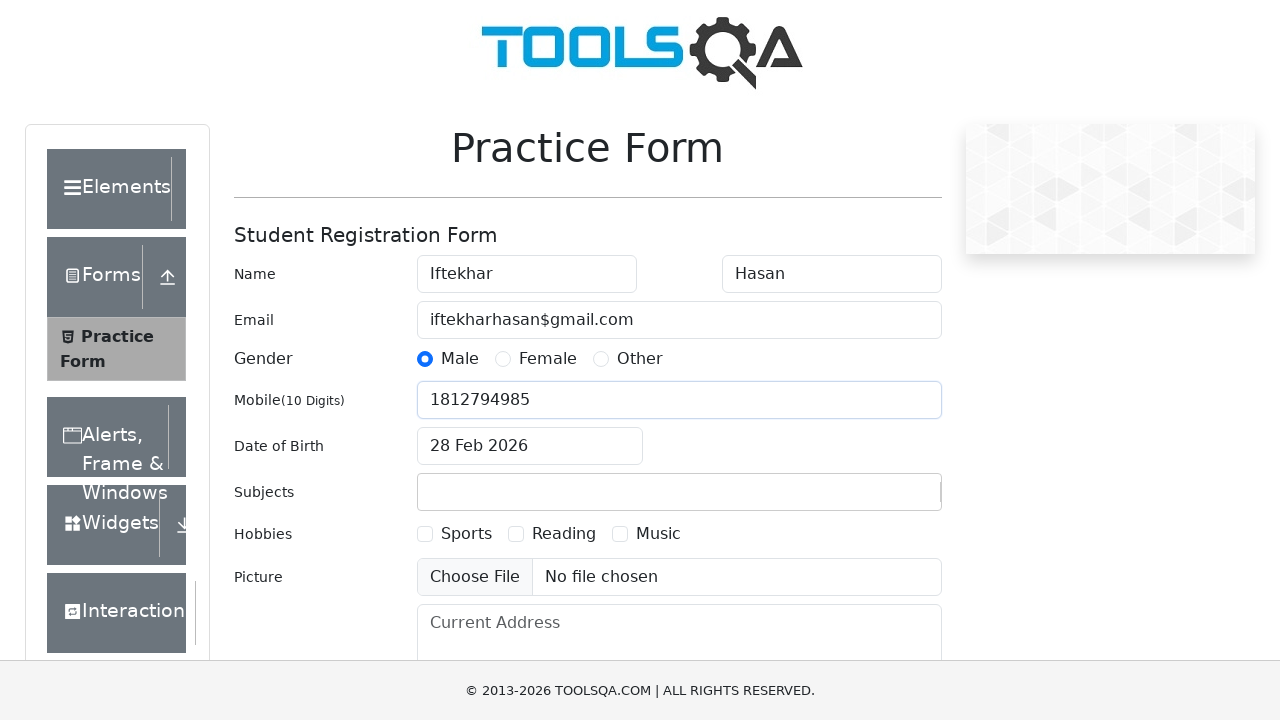

Clicked date of birth input field at (530, 446) on #dateOfBirthInput
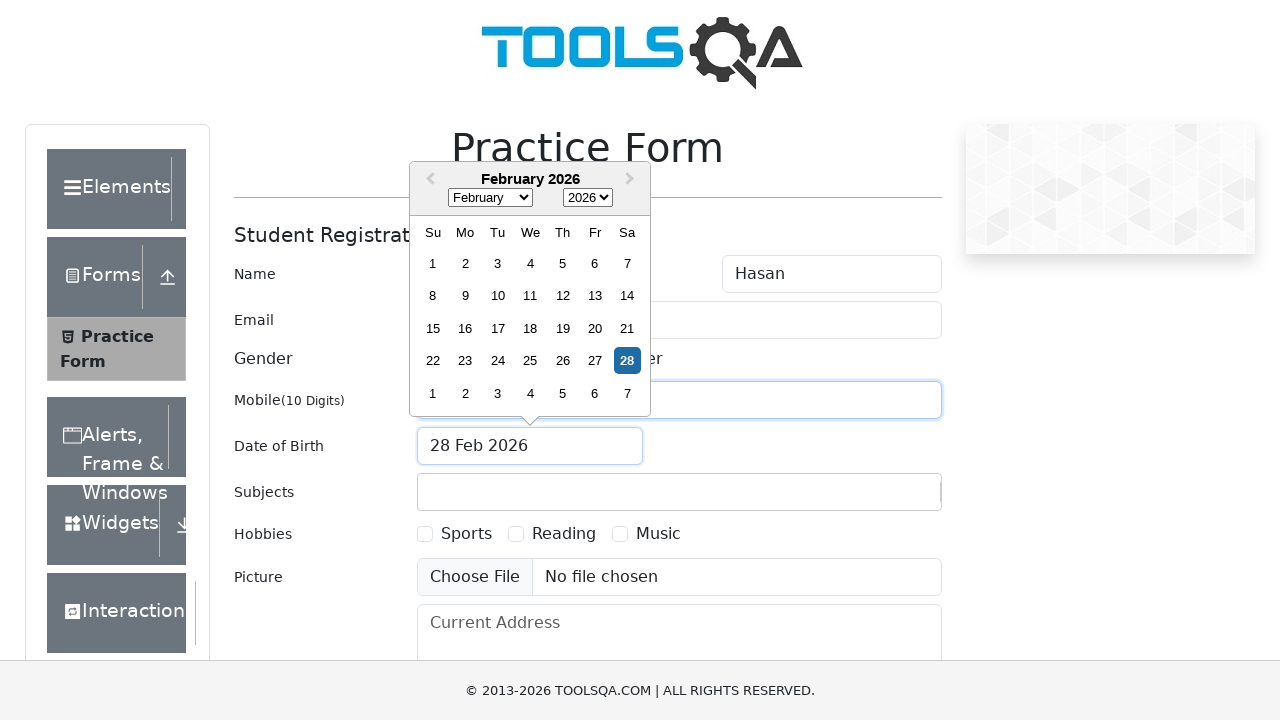

Selected all text in date field
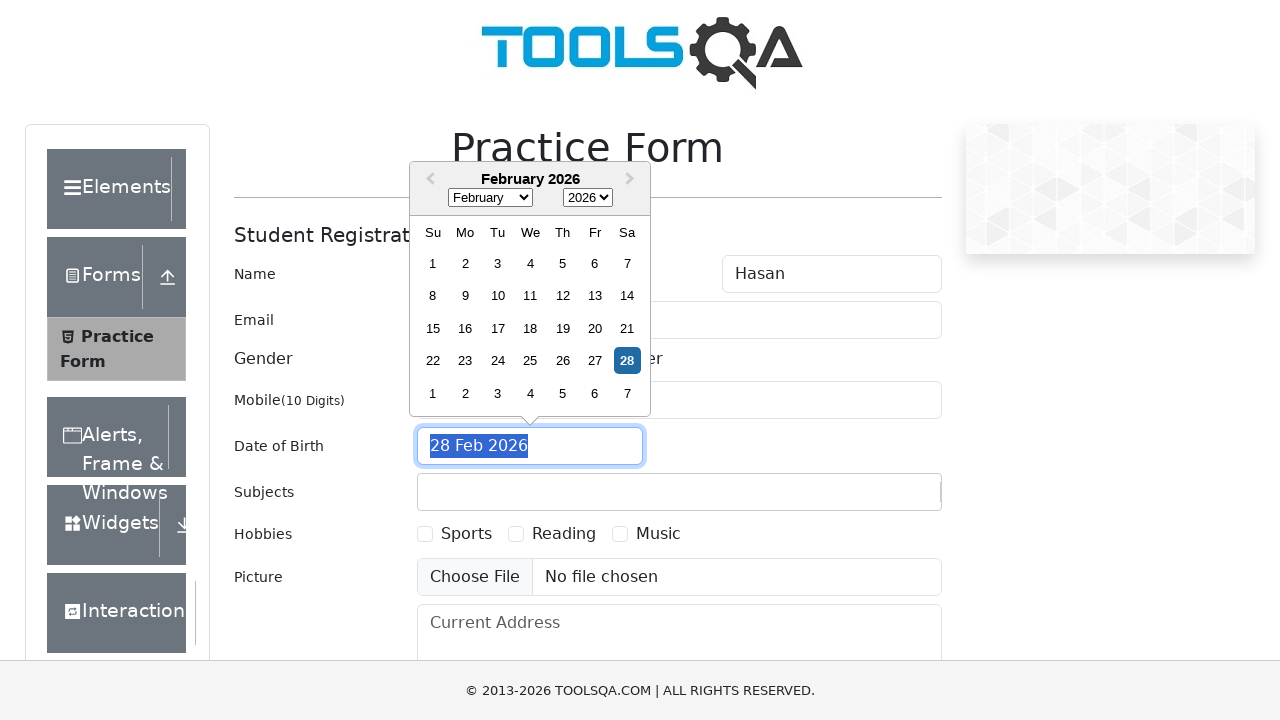

Typed date of birth '28 Jun 1997'
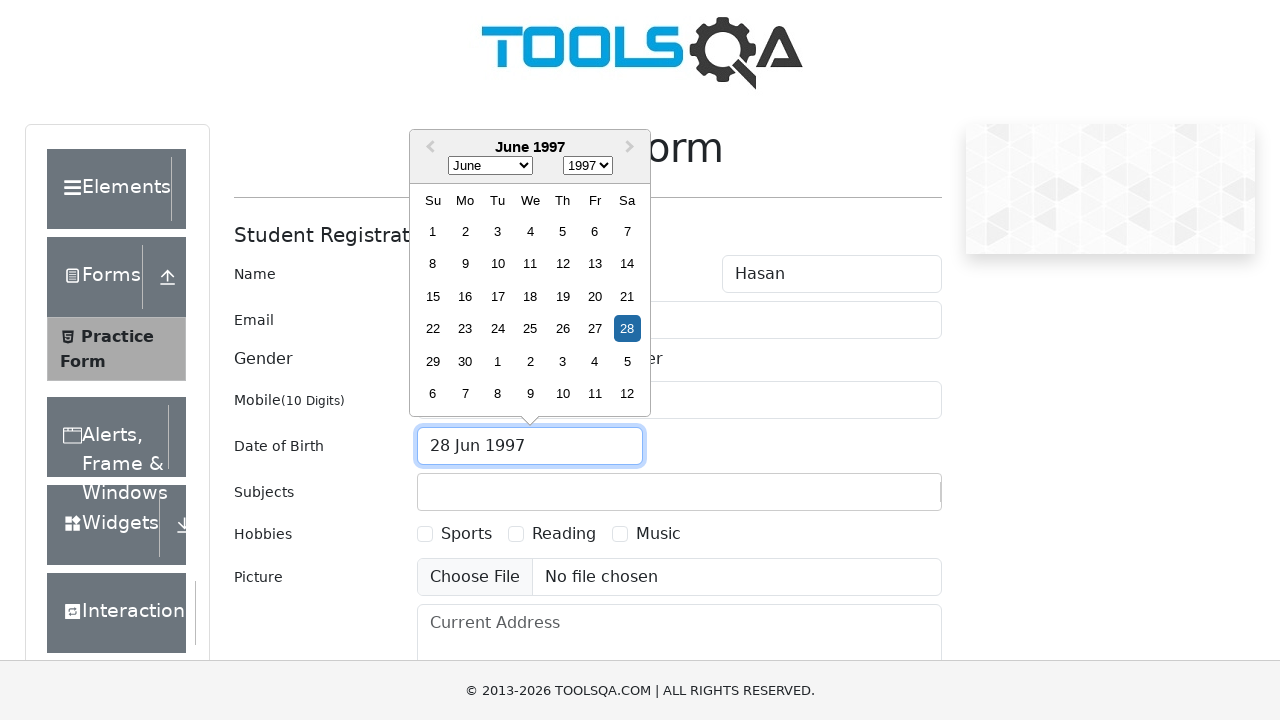

Pressed Enter to confirm date of birth
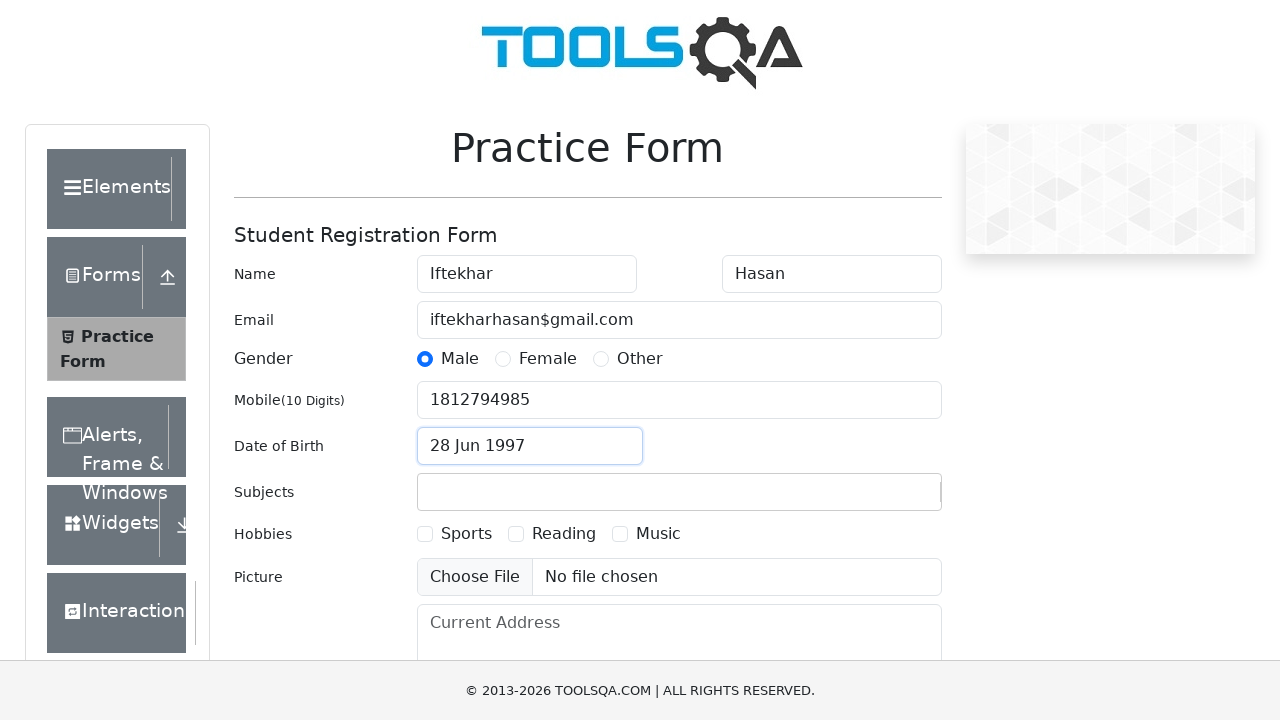

Filled subjects input field with 'English' on #subjectsInput
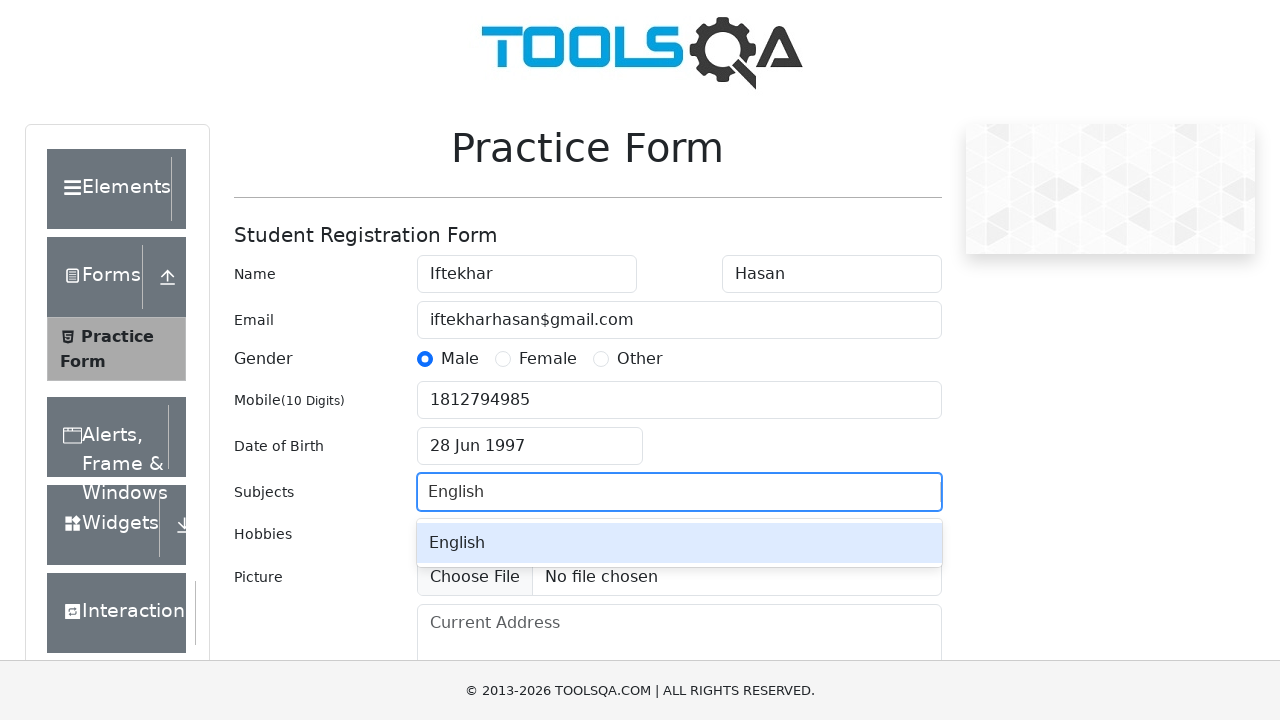

Pressed Enter to add English subject
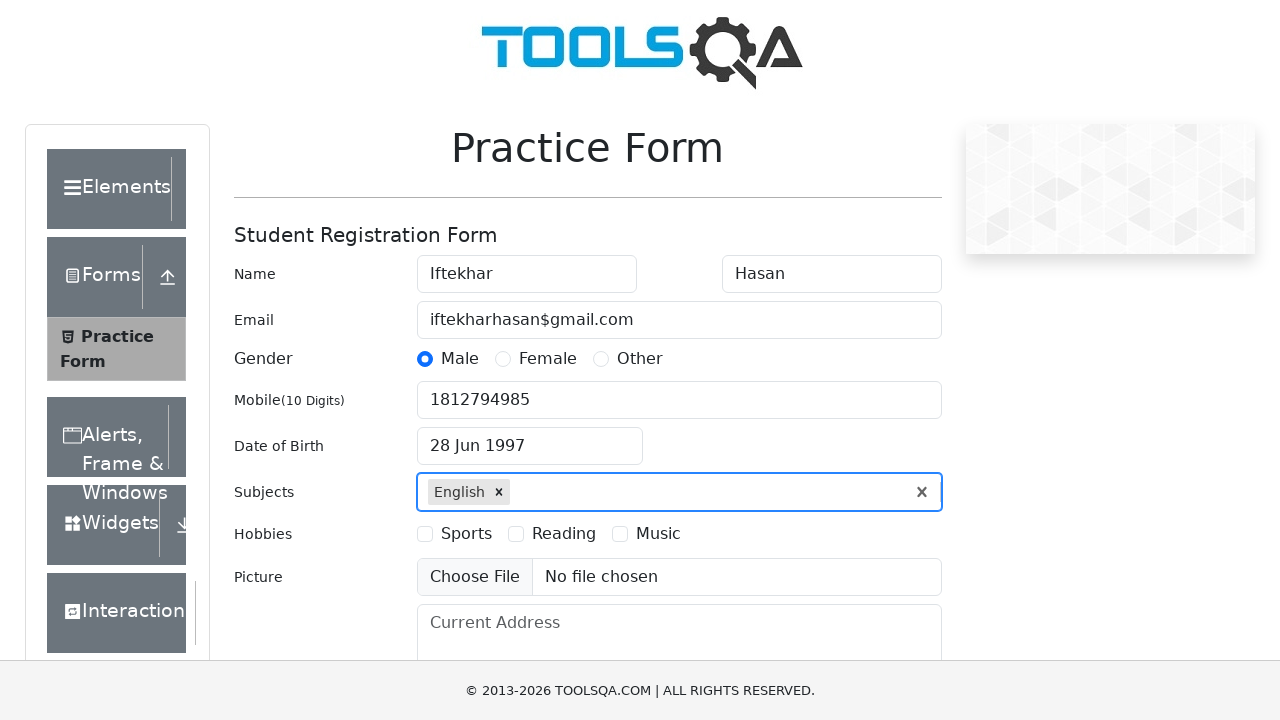

Filled subjects input field with 'Maths' on #subjectsInput
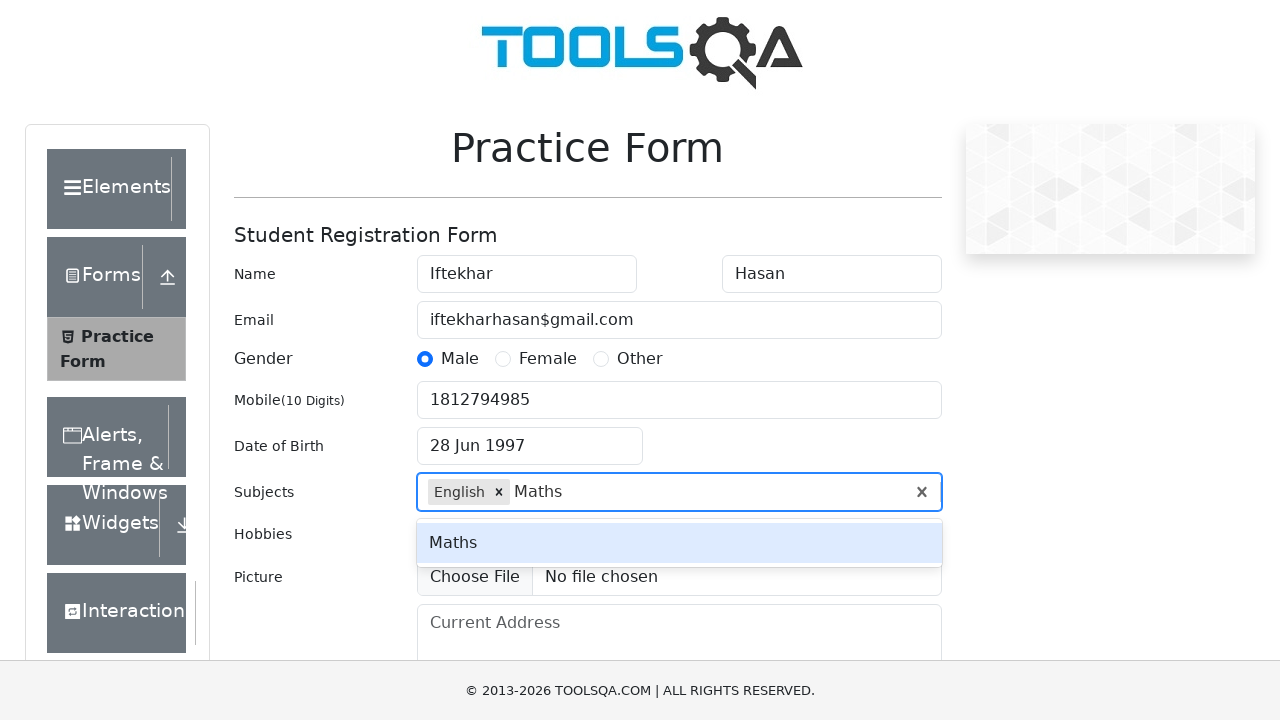

Pressed Enter to add Maths subject
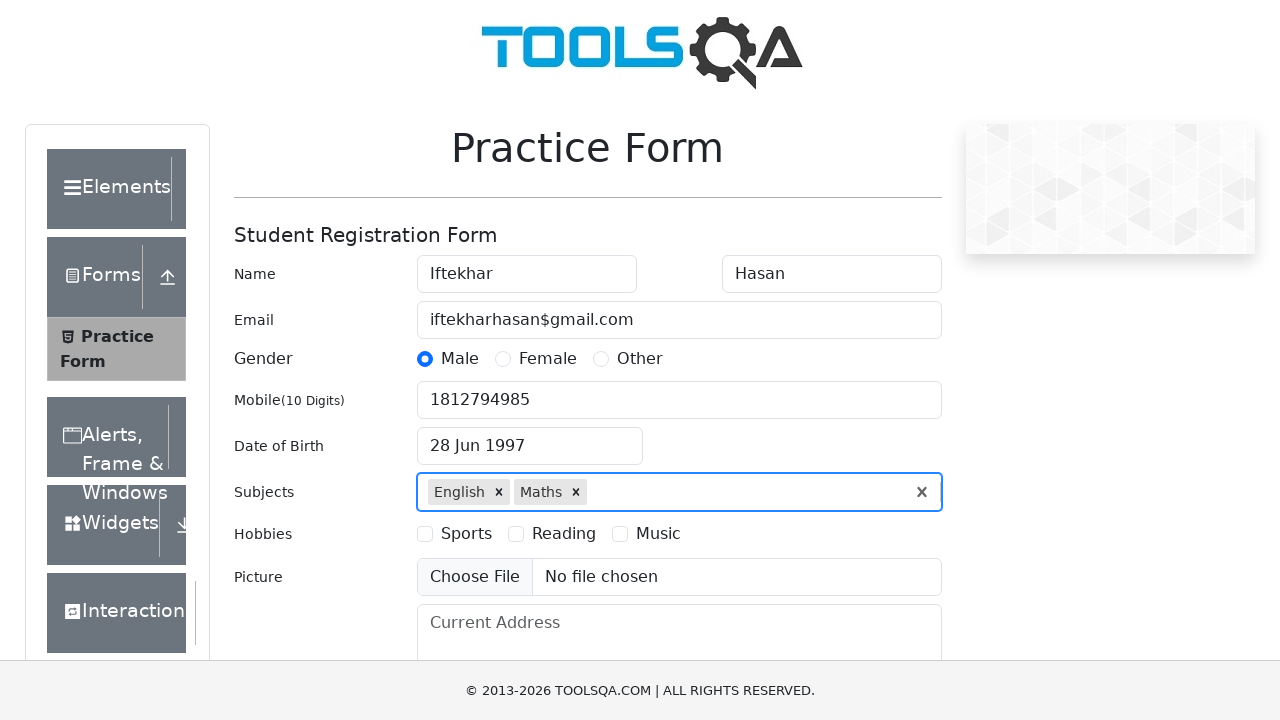

Selected first hobbies checkbox at (466, 534) on label[for='hobbies-checkbox-1']
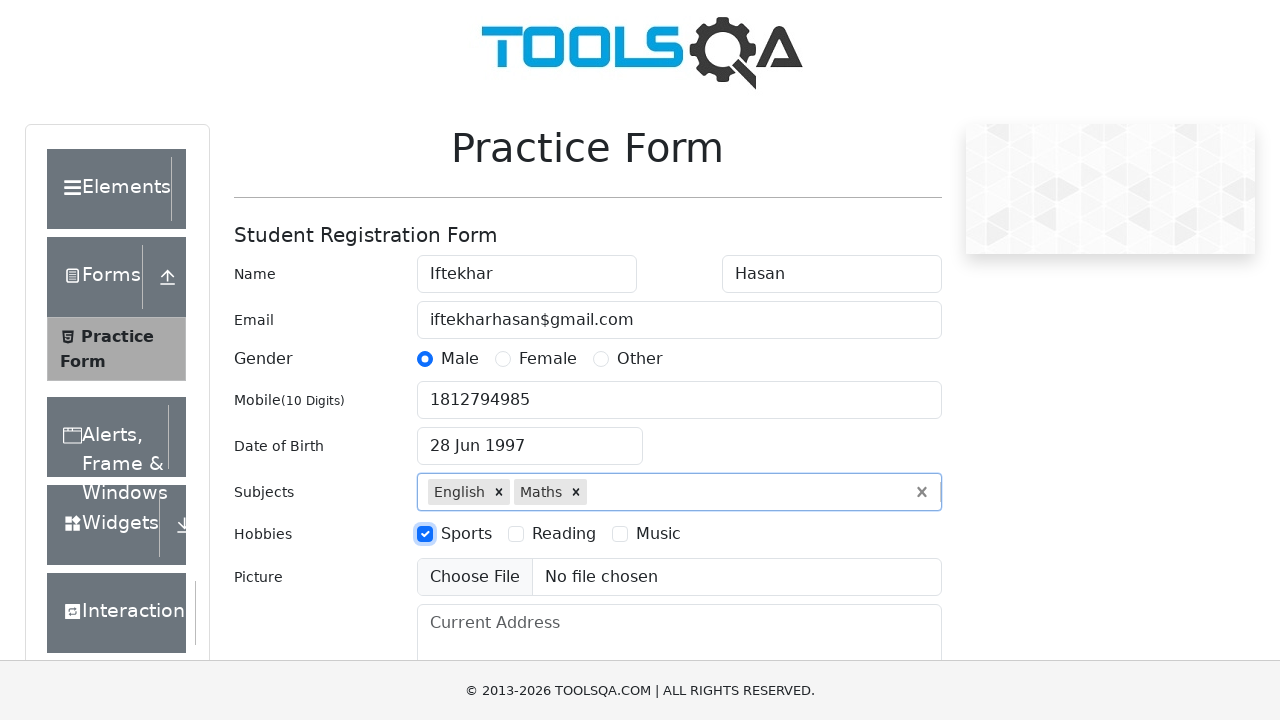

Selected third hobbies checkbox at (658, 534) on label[for='hobbies-checkbox-3']
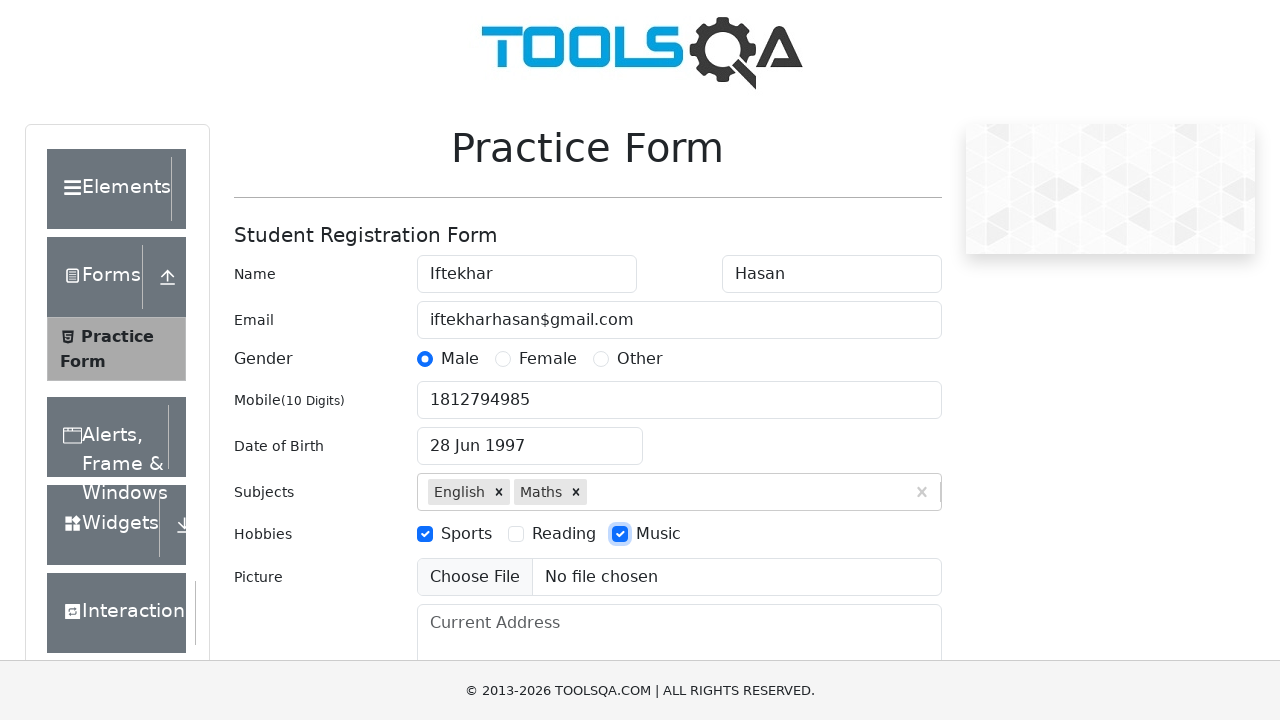

Filled current address field with 'Chattogram' on #currentAddress
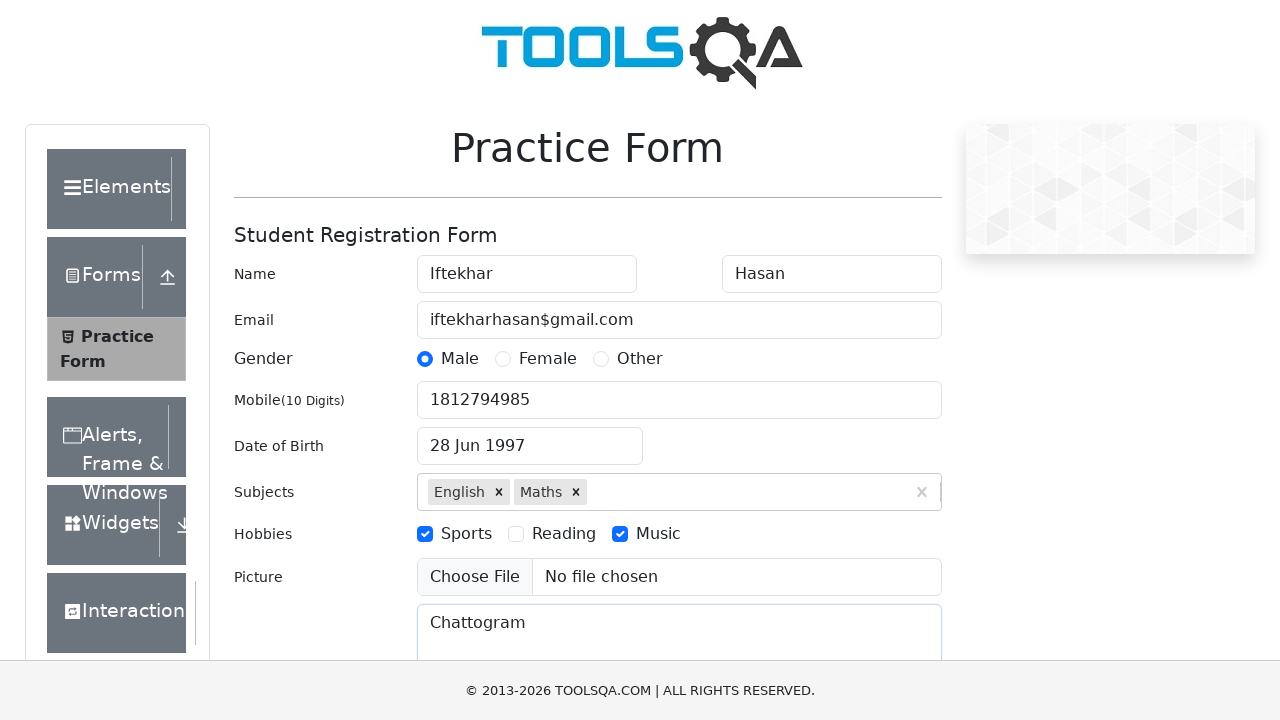

Clicked State dropdown input at (430, 437) on #react-select-3-input
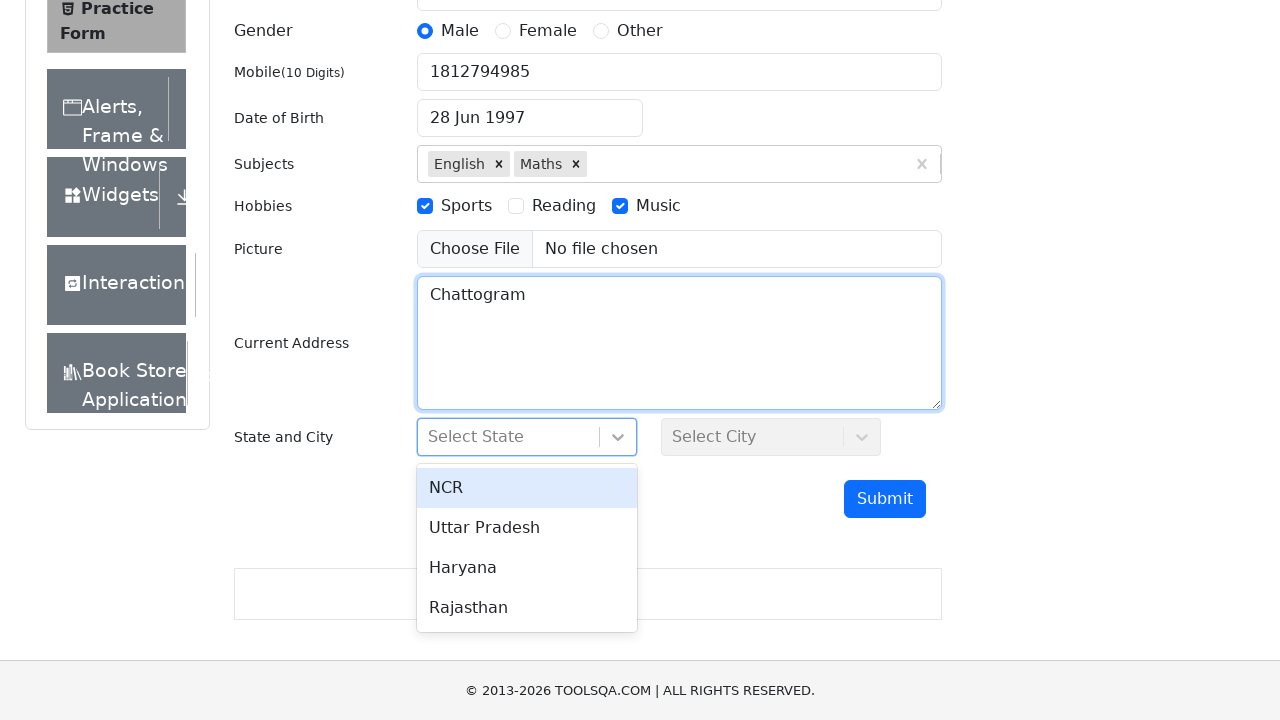

Filled State dropdown with 'NCR' on #react-select-3-input
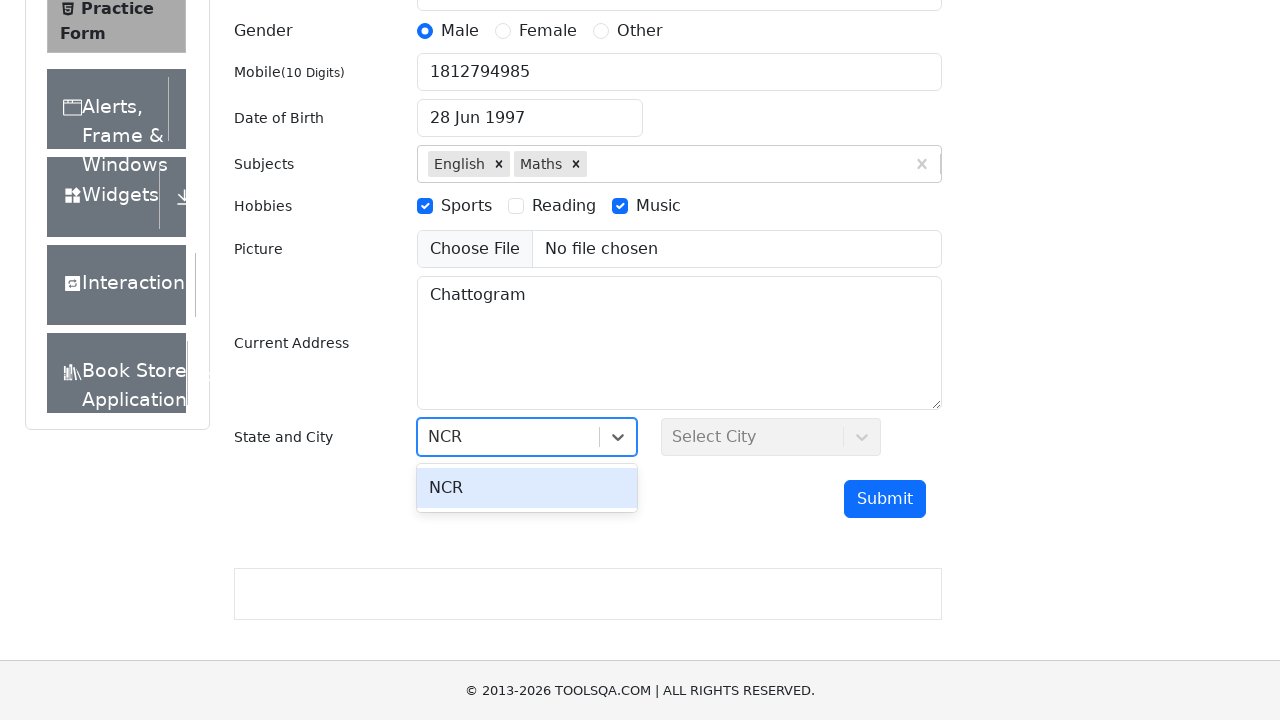

Pressed Enter to select NCR state
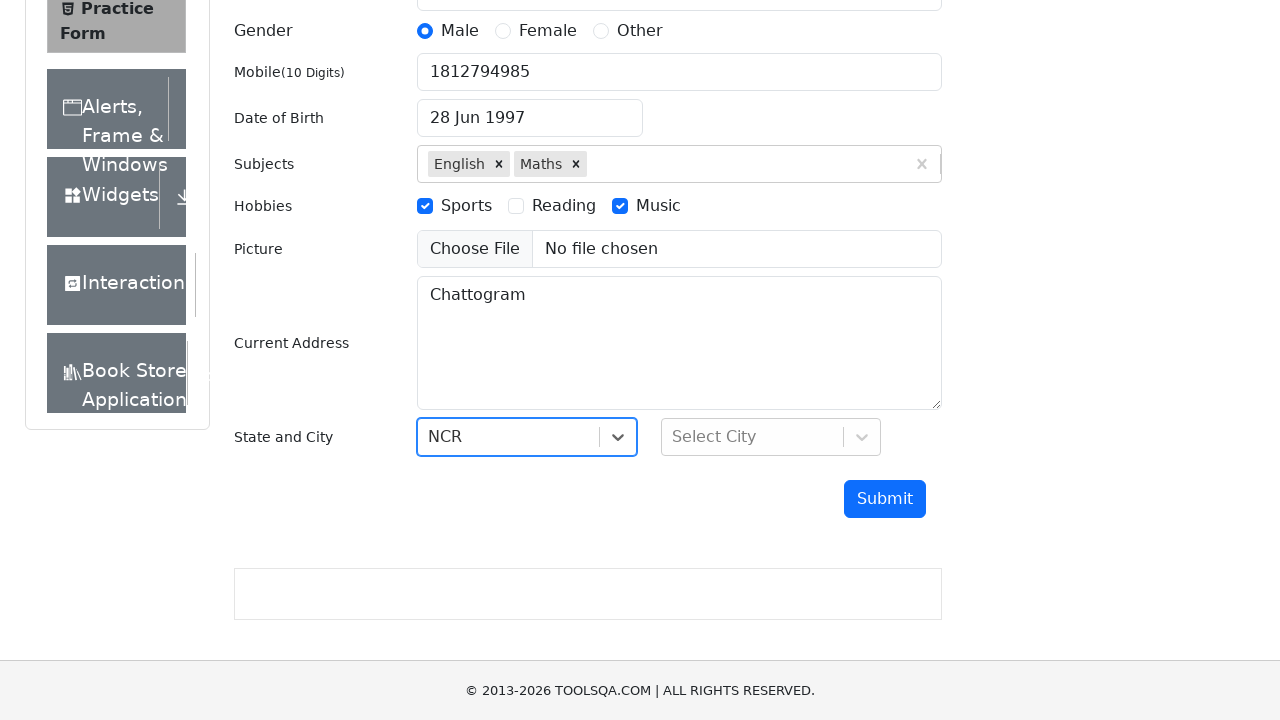

Clicked City dropdown input at (674, 437) on #react-select-4-input
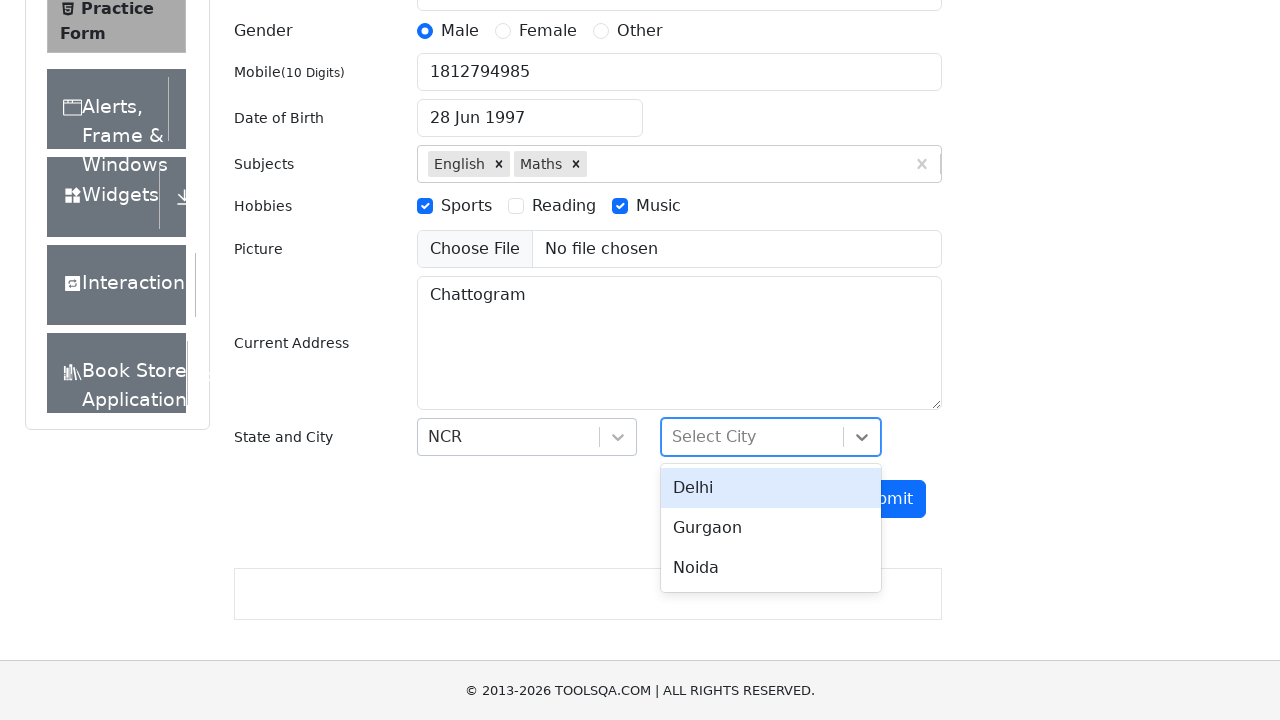

Filled City dropdown with 'De' on #react-select-4-input
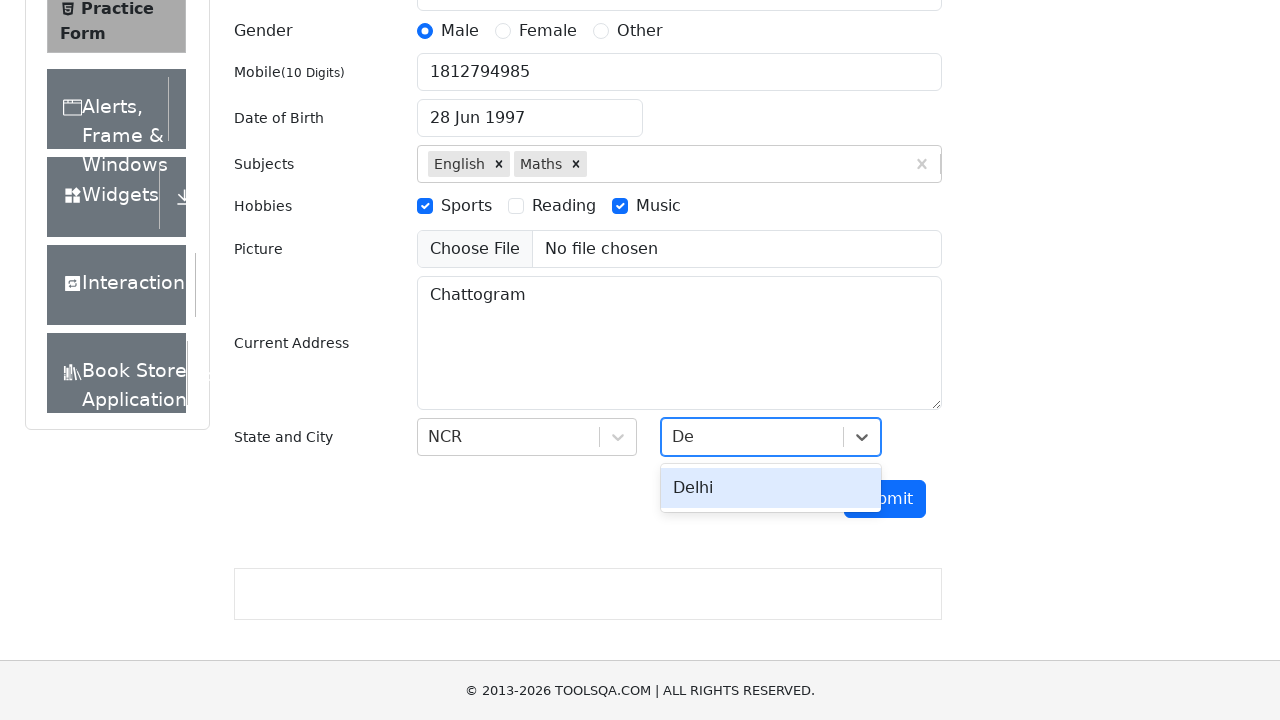

Pressed Enter to select city
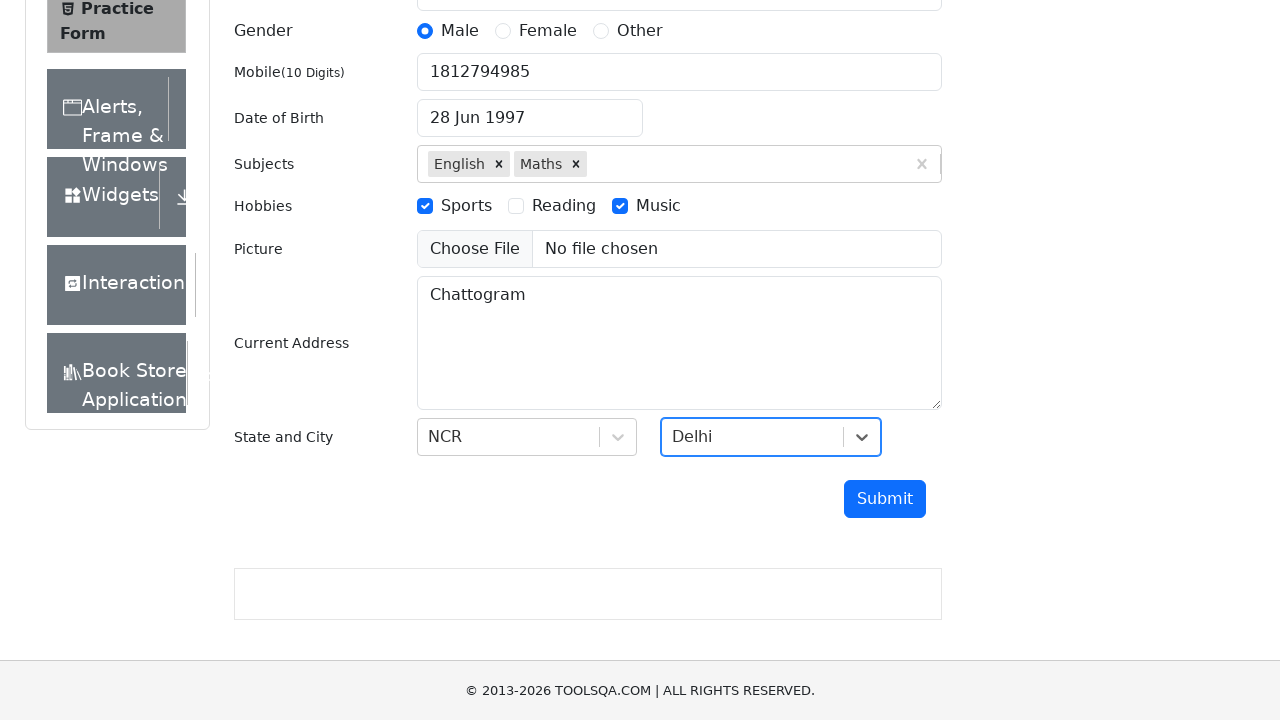

Clicked Submit button to submit form with invalid email format at (885, 499) on #submit
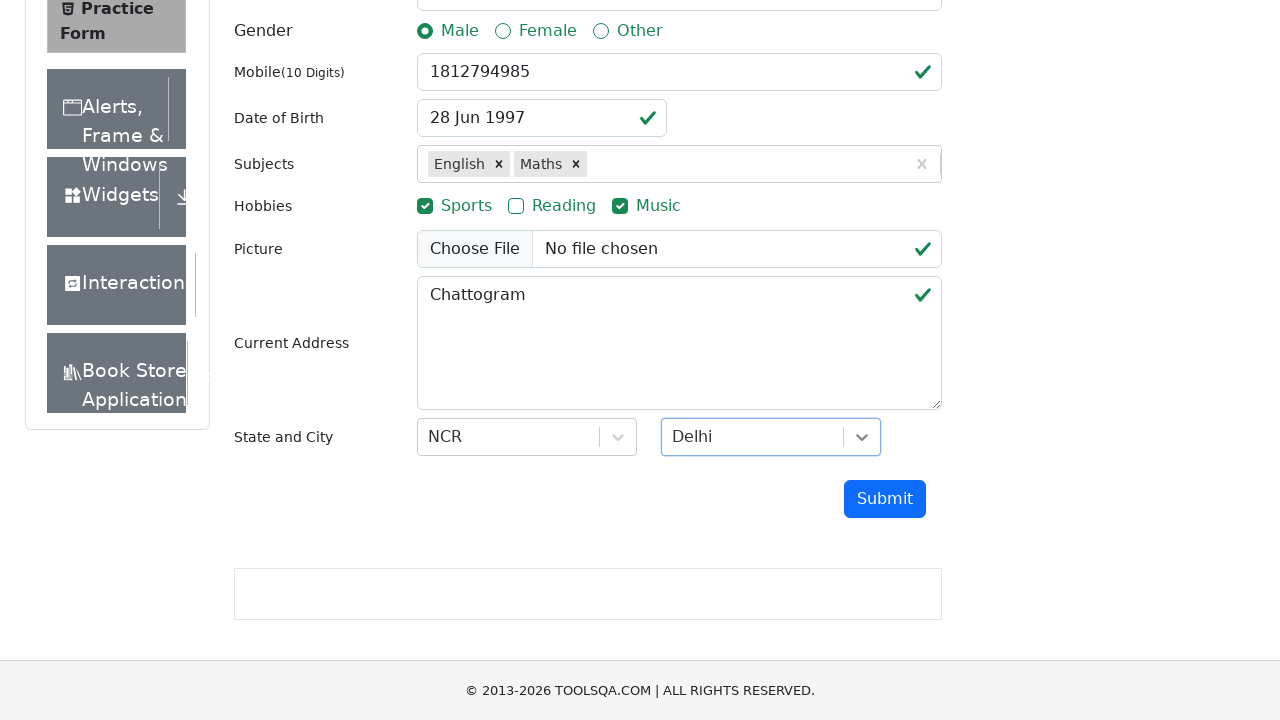

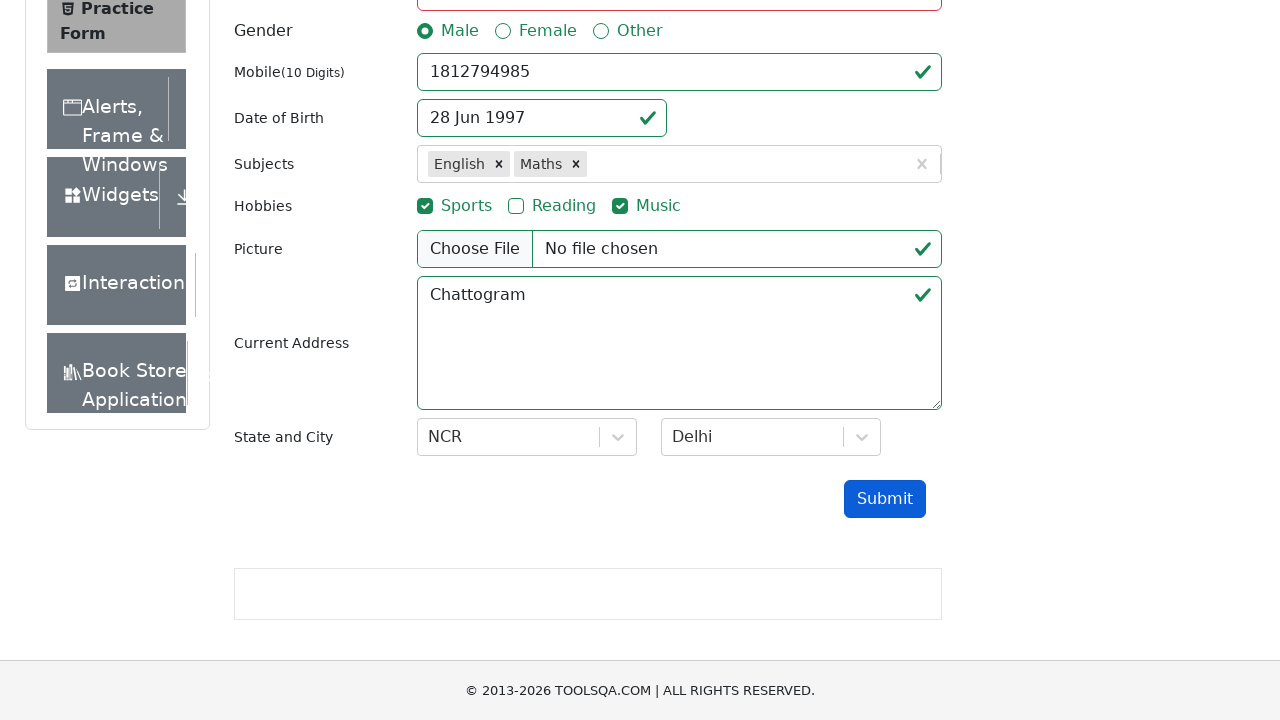